Tests calendar date picker by selecting a specific date (June 15, 2027) and validating the selection

Starting URL: https://rahulshettyacademy.com/seleniumPractise/#/offers

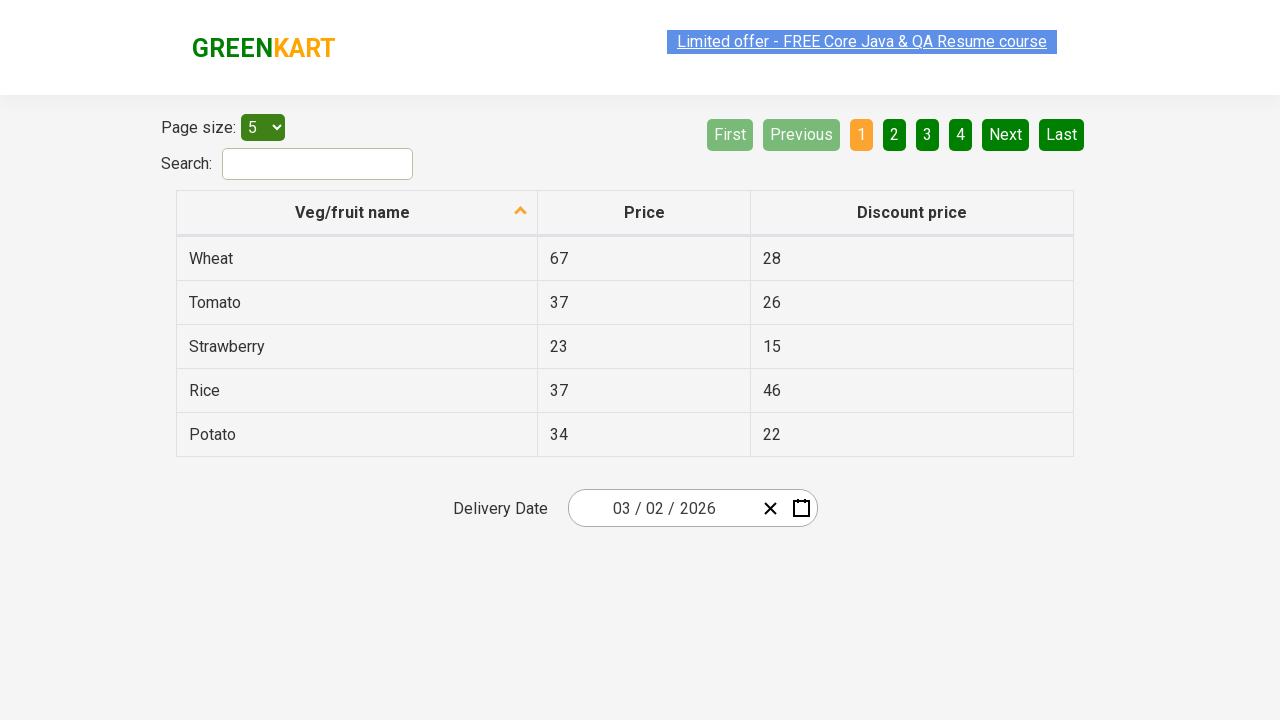

Clicked calendar input to open date picker at (662, 508) on .react-date-picker__inputGroup
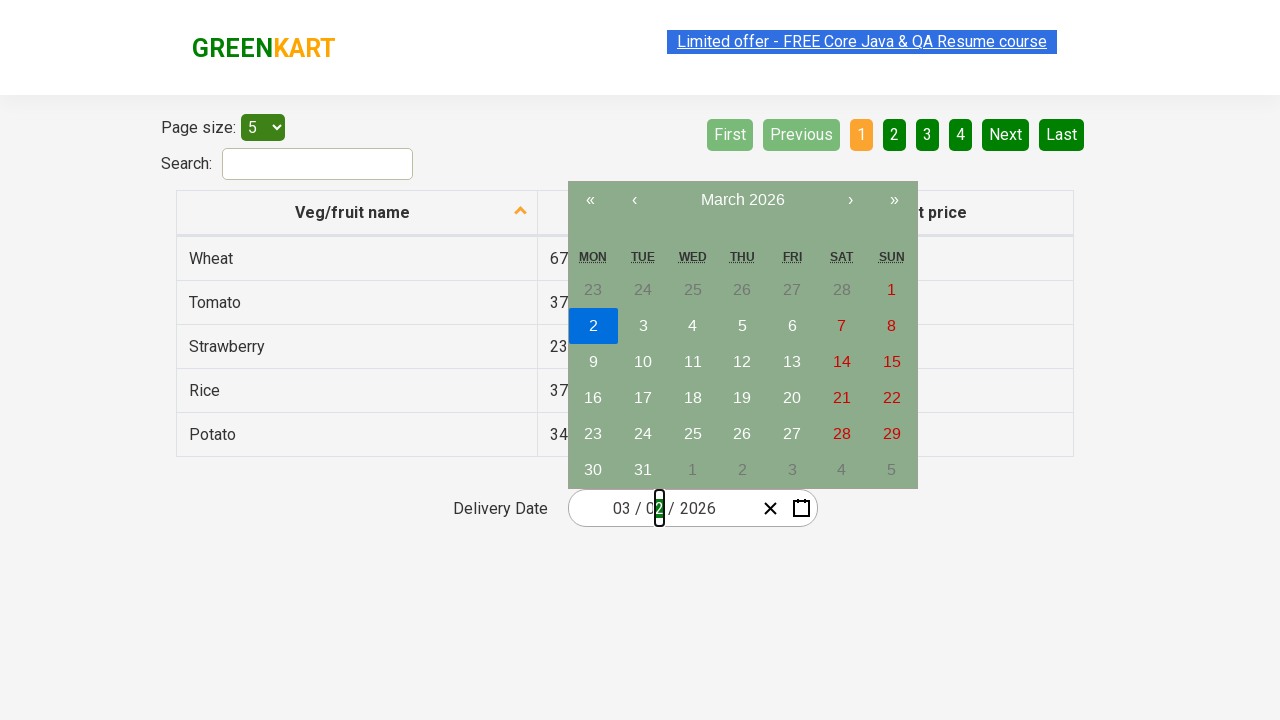

Clicked calendar navigation label to zoom out to decade view at (742, 200) on .react-calendar__navigation__label
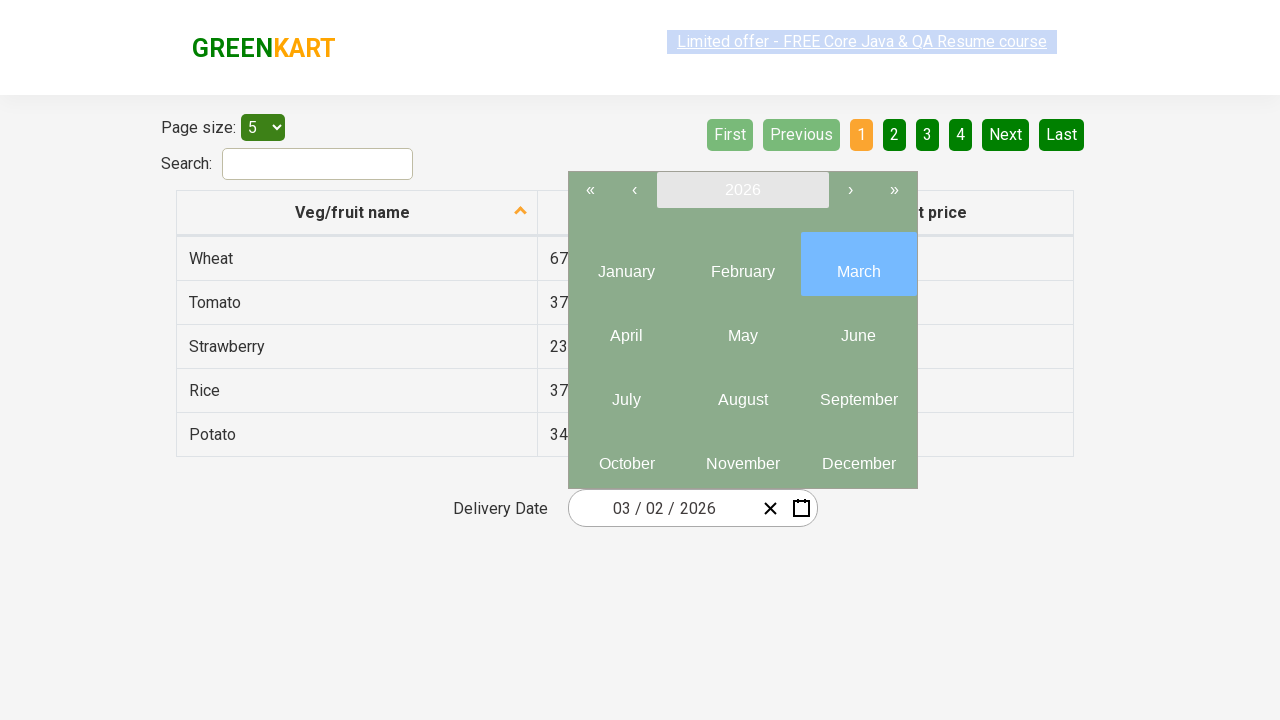

Clicked calendar navigation label again to zoom out to year view at (742, 190) on .react-calendar__navigation__label
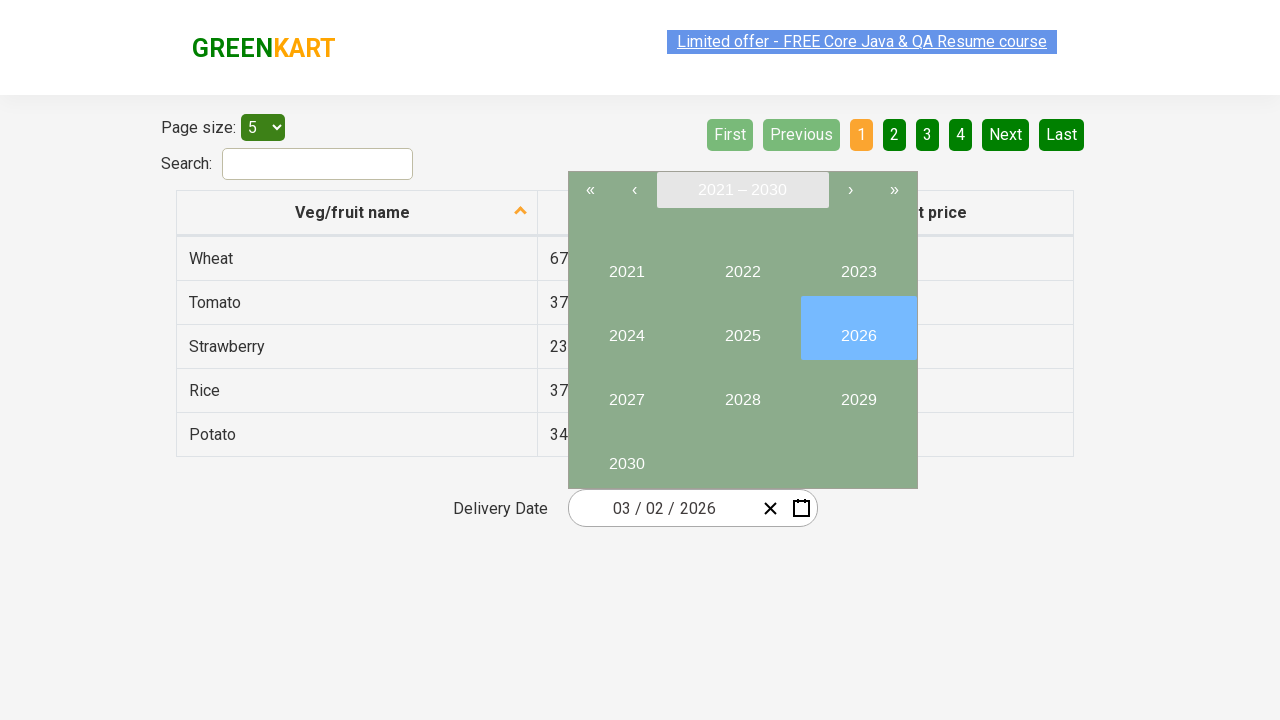

Selected year 2027 at (626, 392) on internal:text="2027"i
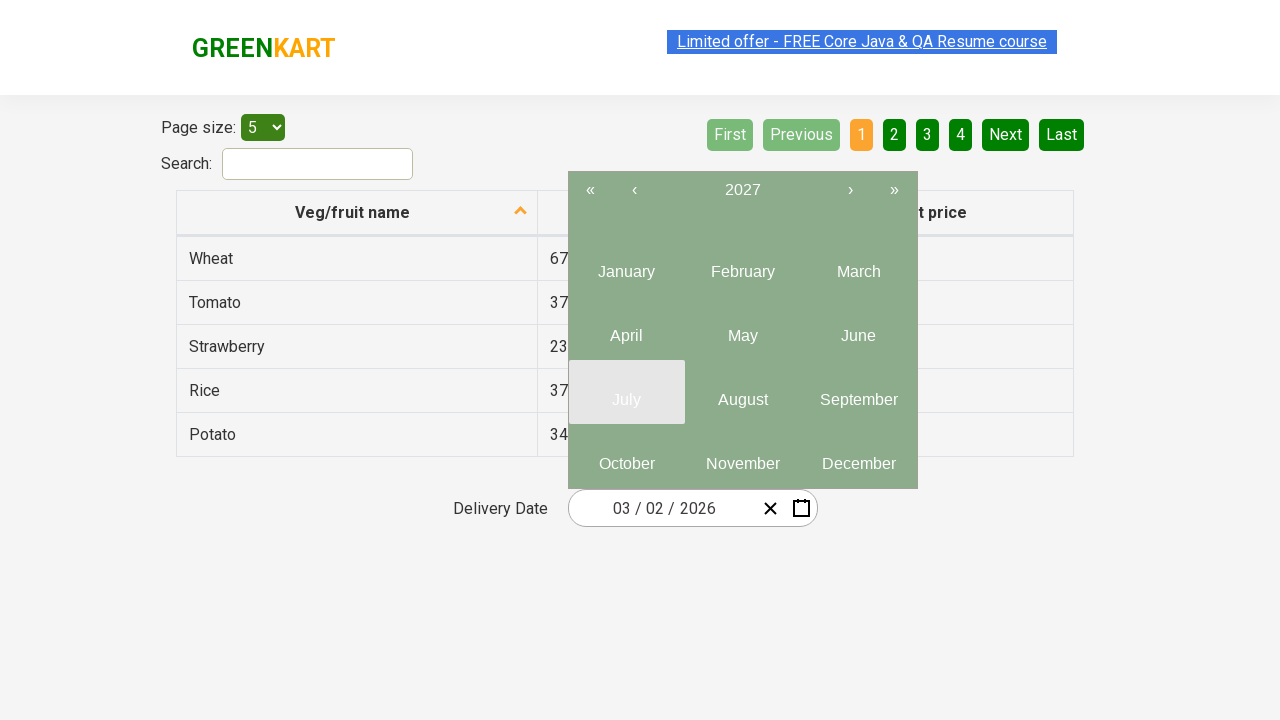

Selected month 6 (June) at (858, 328) on .react-calendar__year-view__months__month >> nth=5
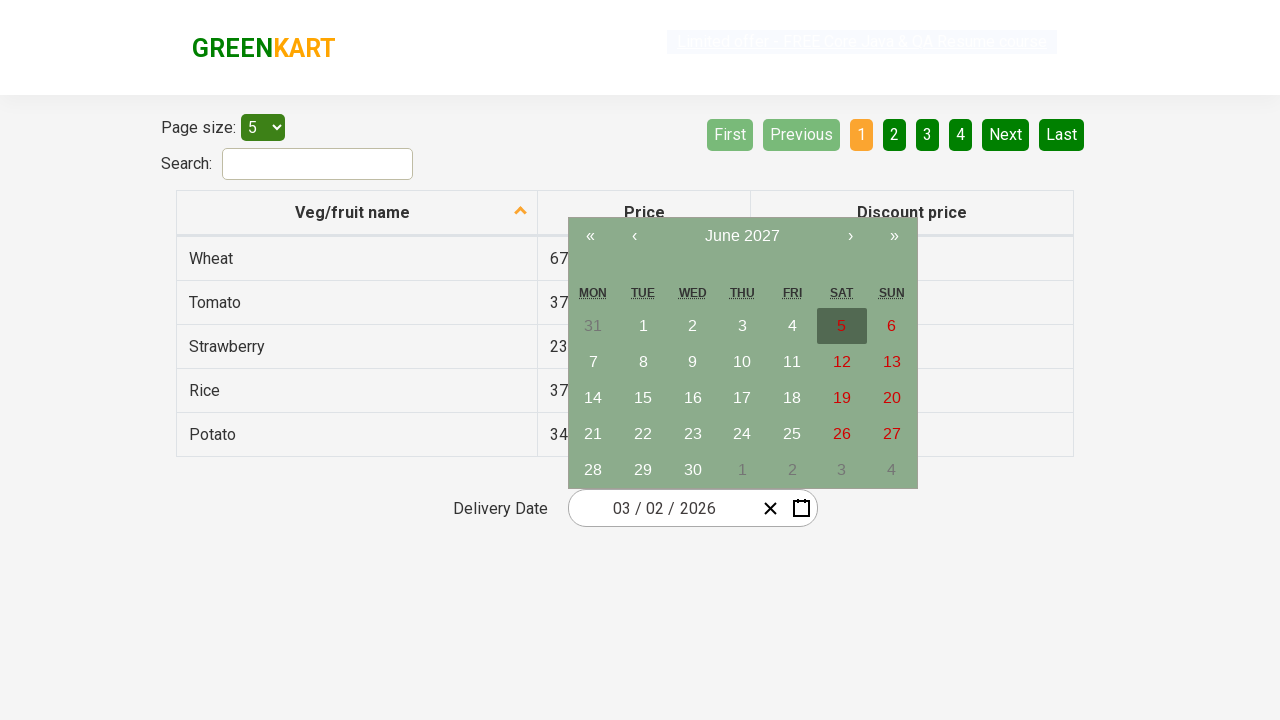

Selected day 15 at (643, 398) on //abbr[contains(text(),'15')]
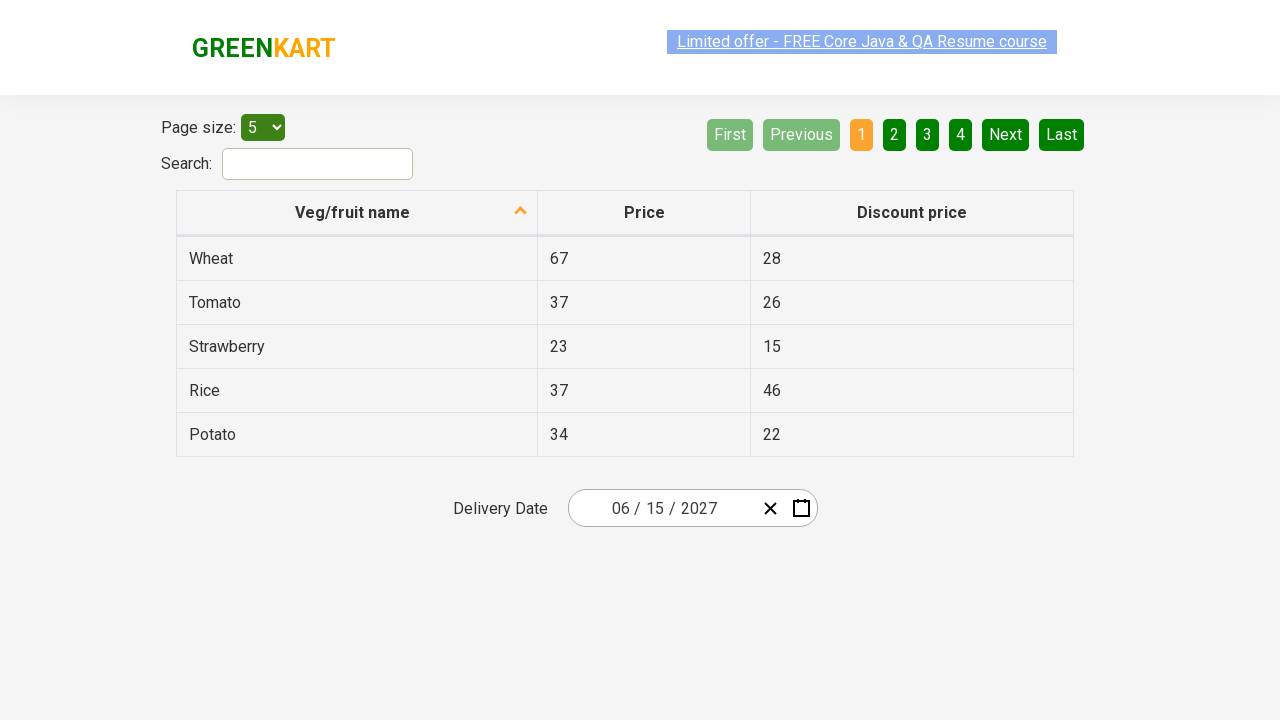

Validated date field 1 has value 6
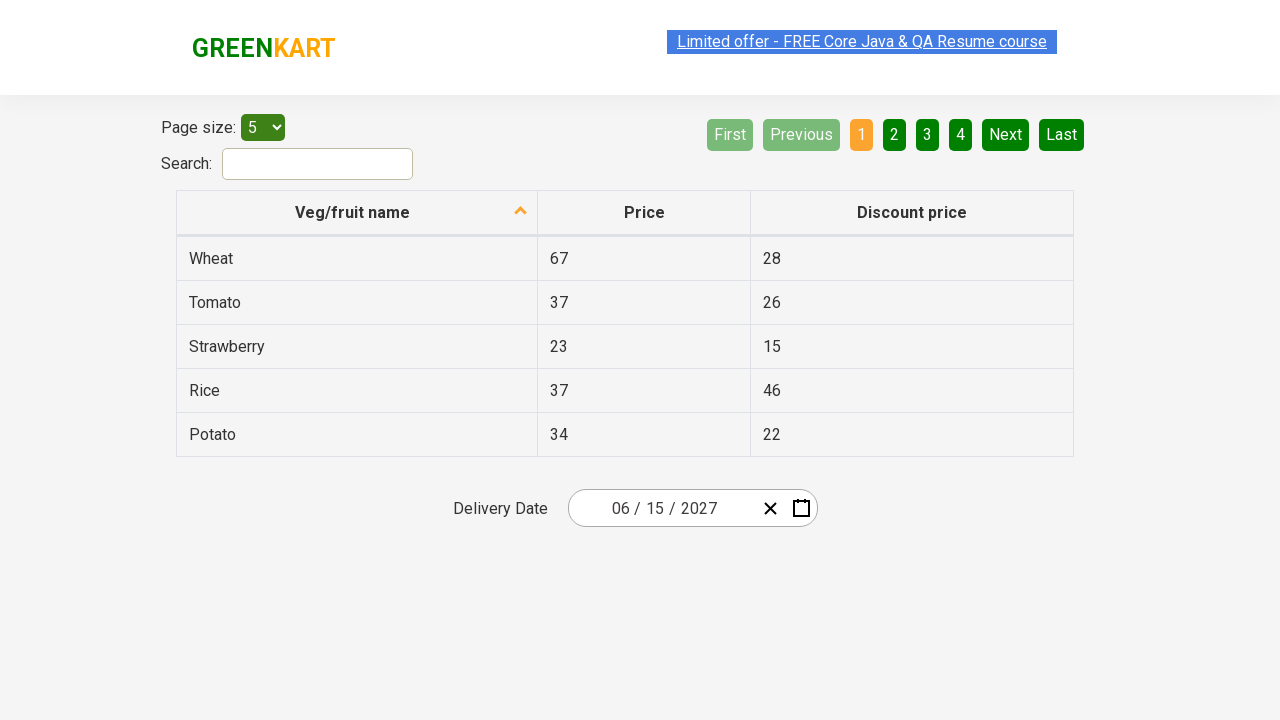

Validated date field 2 has value 15
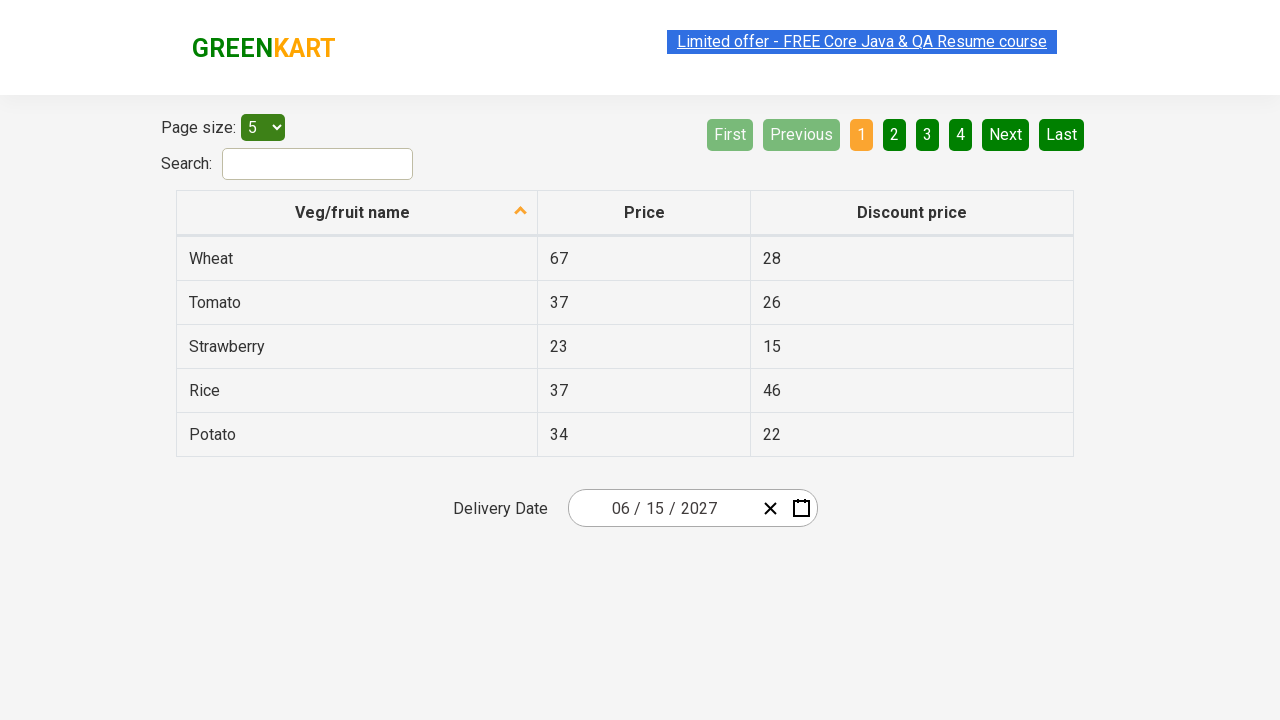

Validated date field 3 has value 2027
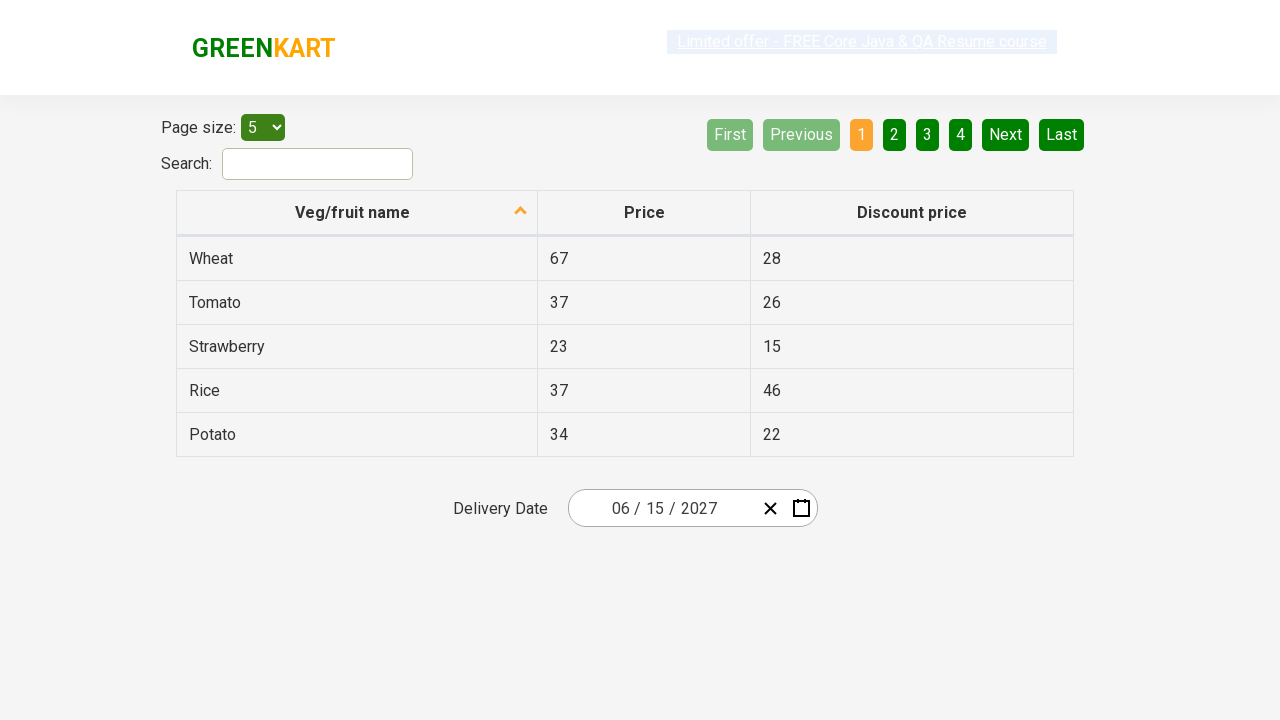

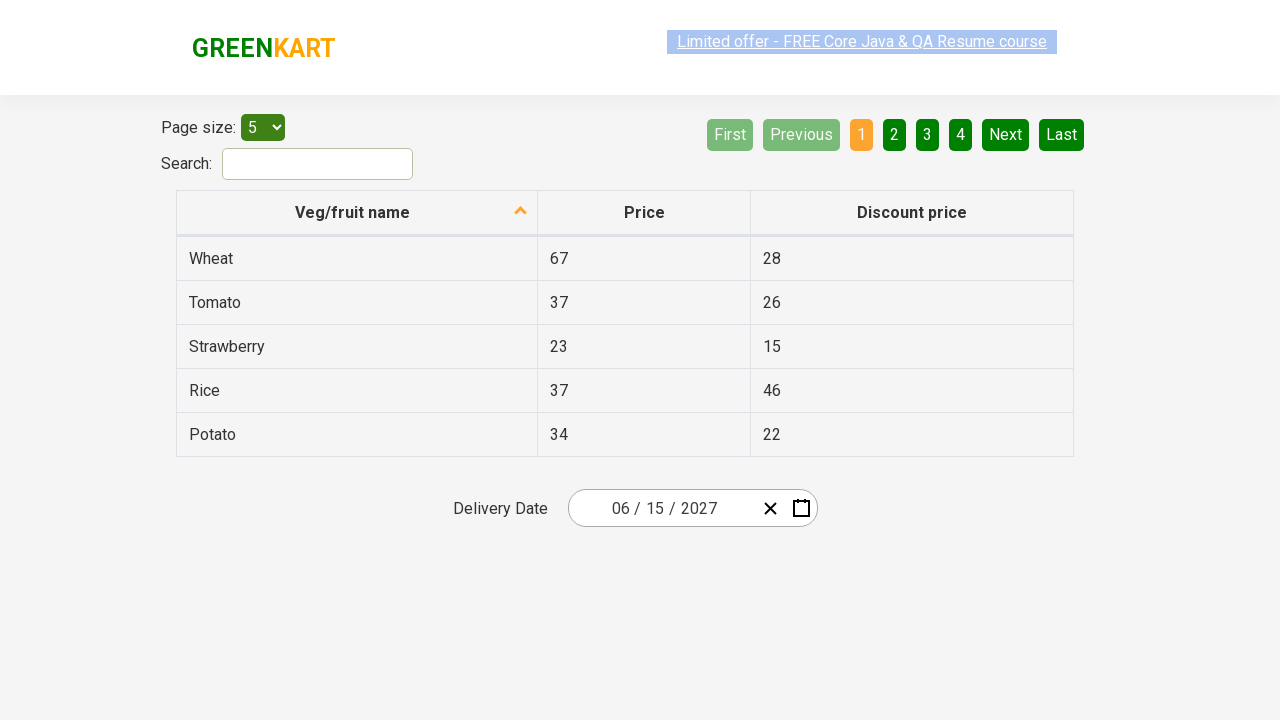